Tests the Python.org website search functionality by entering "pycon" as a search query and submitting the form

Starting URL: https://www.python.org

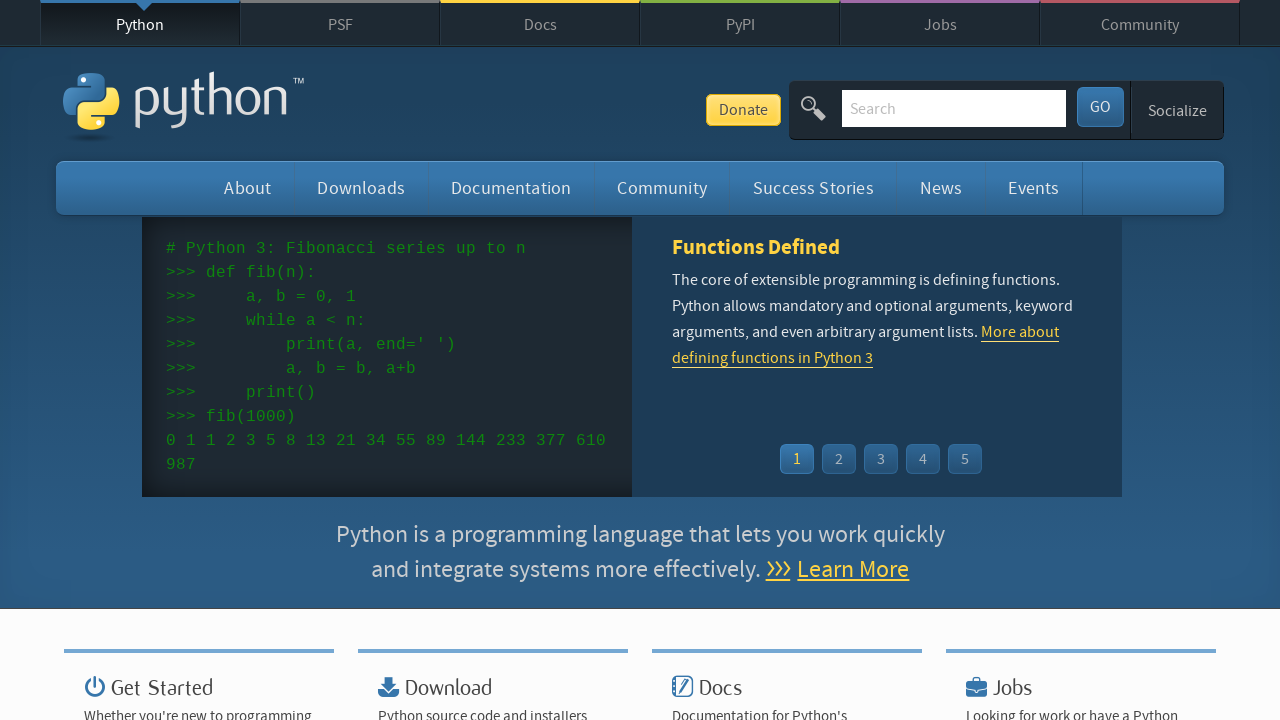

Filled search box with 'pycon' query on input[name='q']
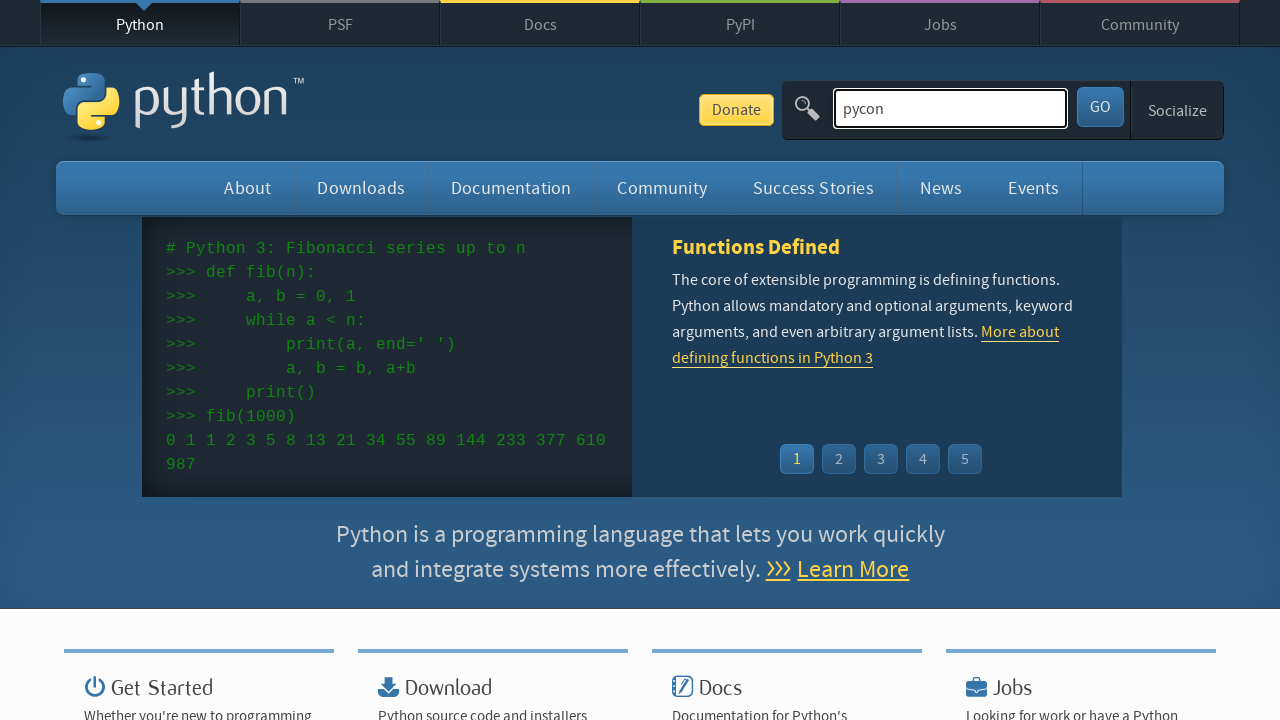

Pressed Enter to submit search form on input[name='q']
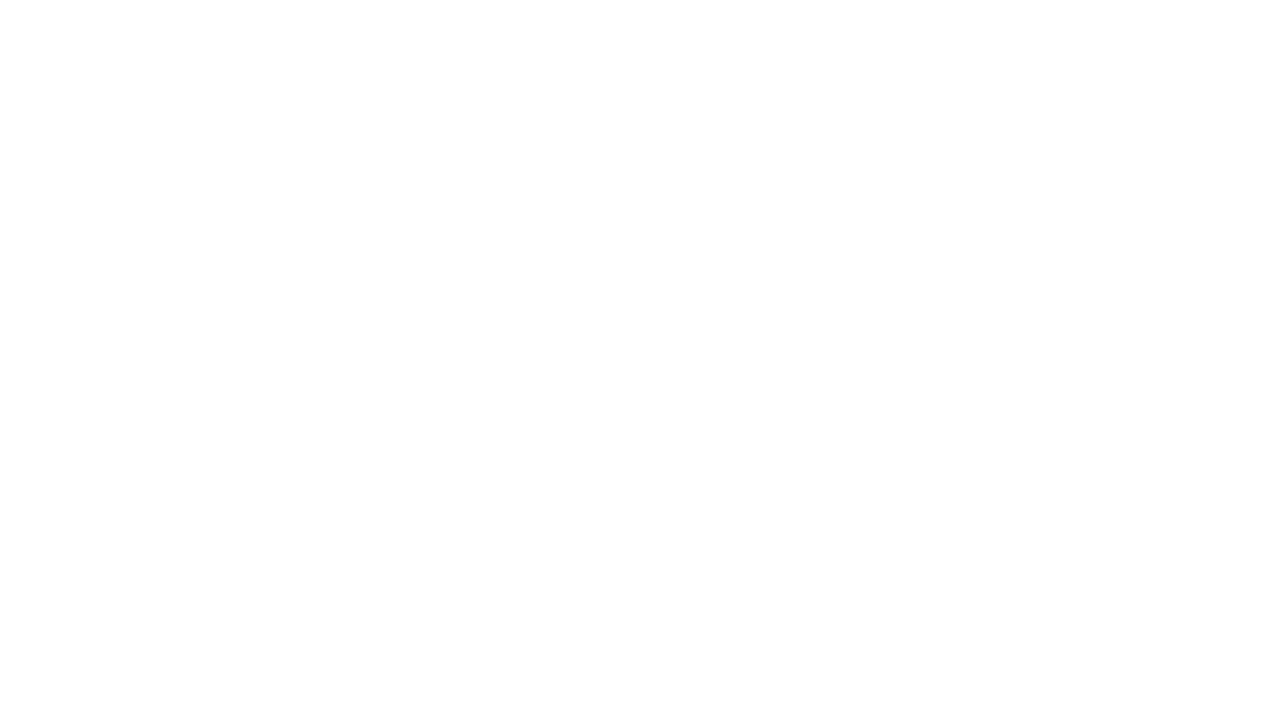

Search results loaded and network idle
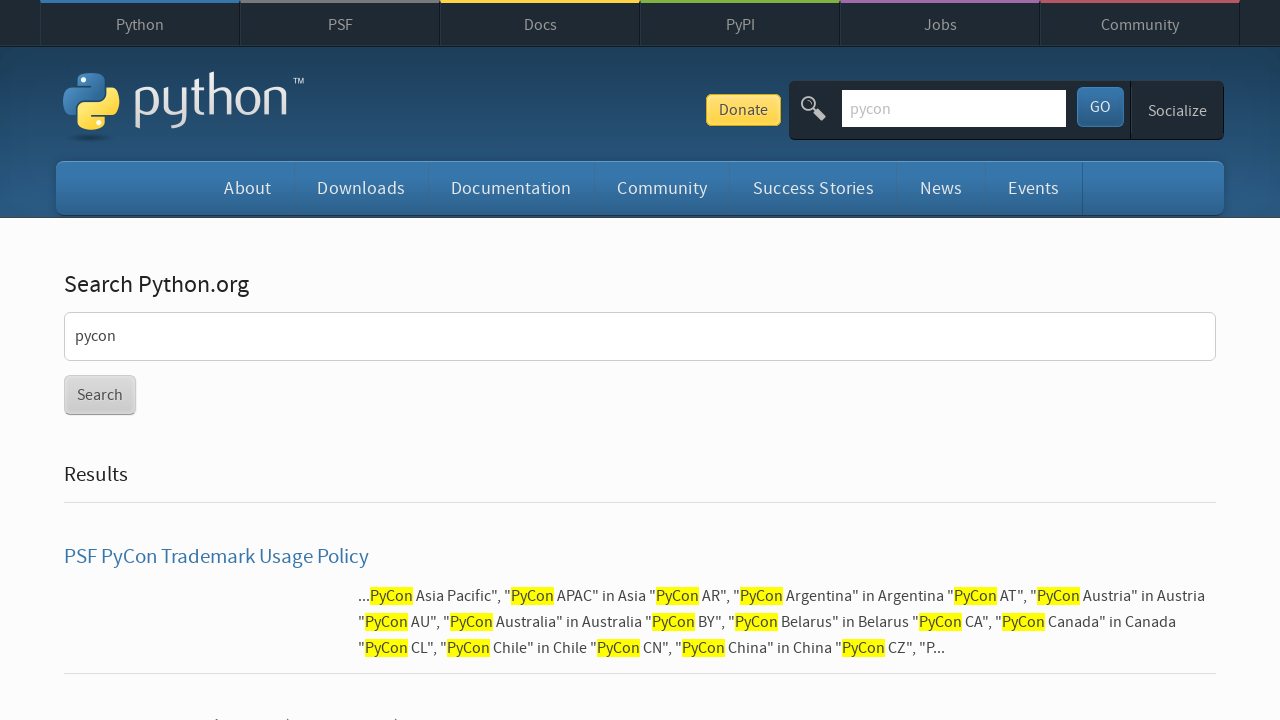

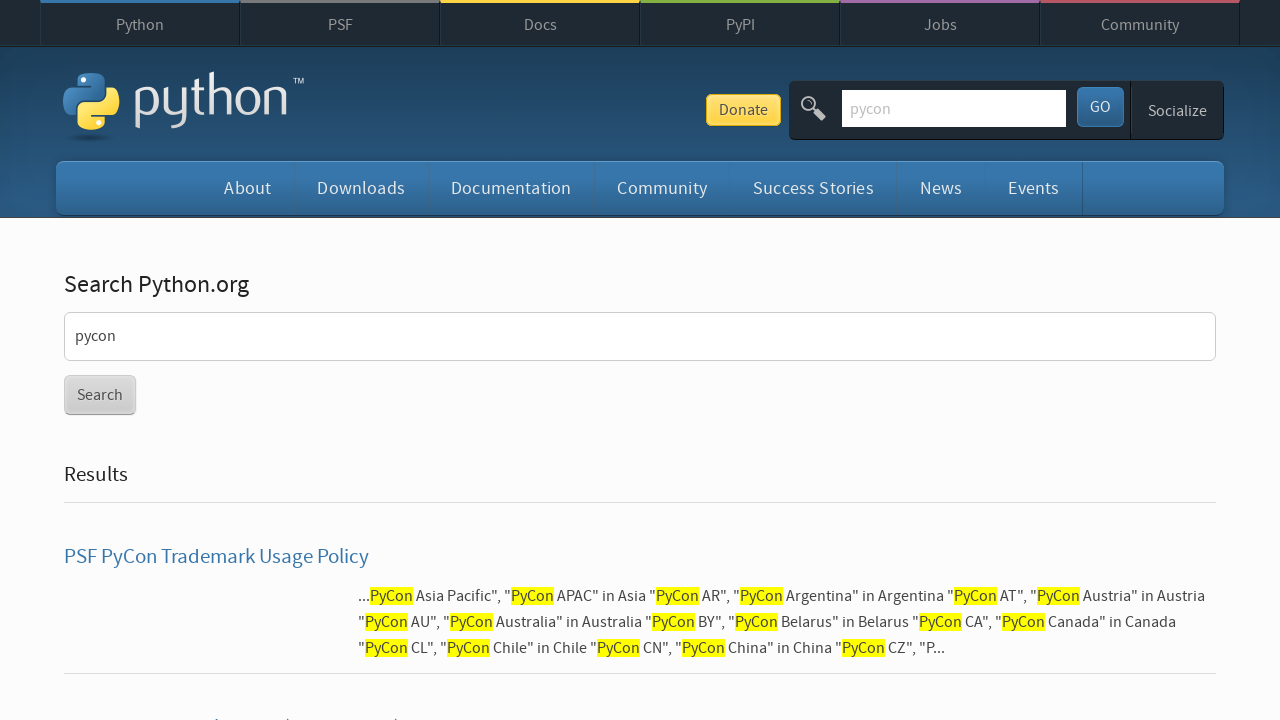